Tests JavaScript prompt dialog by clicking a button that triggers a prompt, entering a name into the text field, accepting it, and verifying the entered name appears in the result.

Starting URL: https://the-internet.herokuapp.com/javascript_alerts

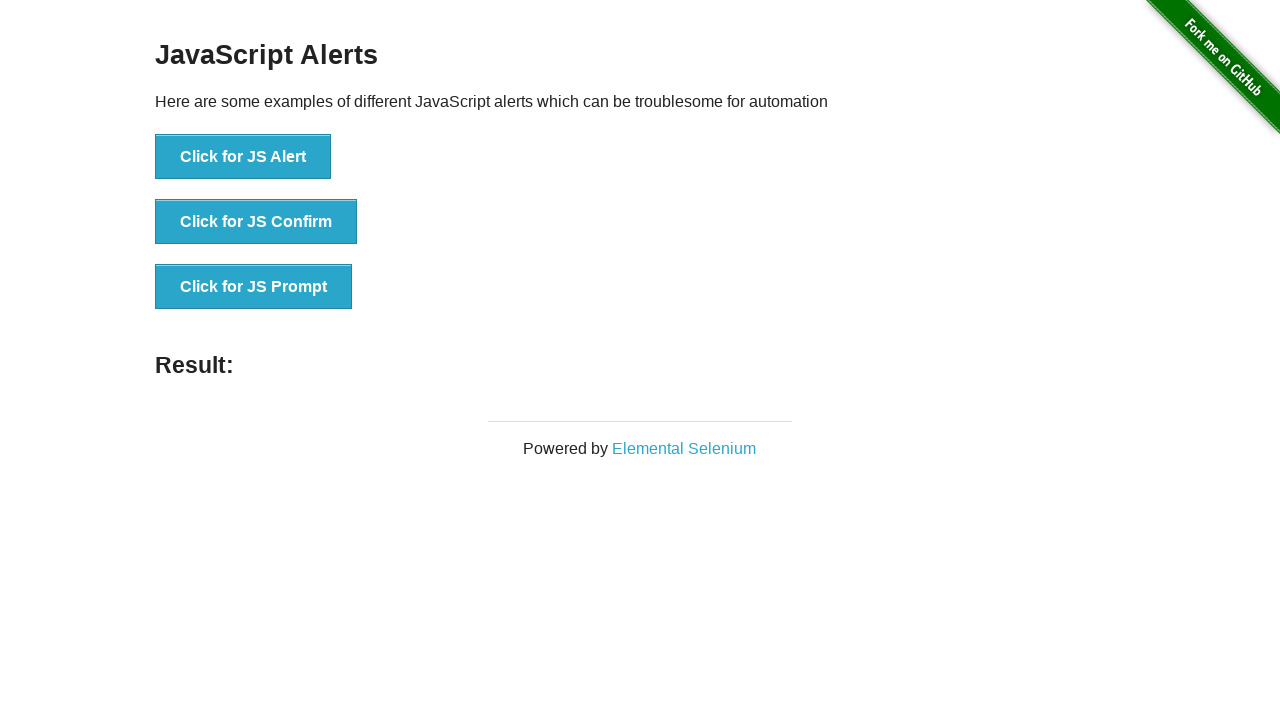

Set up dialog handler to accept prompt with name 'Marcus Thompson'
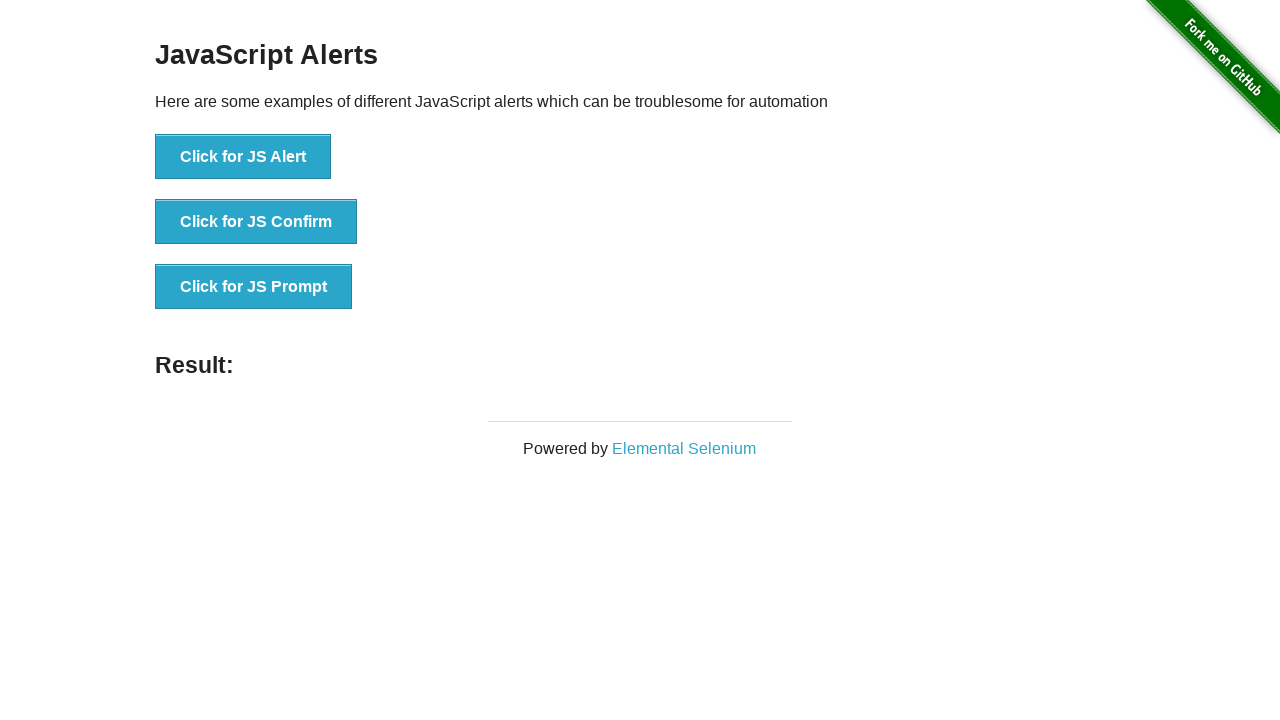

Clicked button to trigger JavaScript prompt dialog at (254, 287) on xpath=//*[text()='Click for JS Prompt']
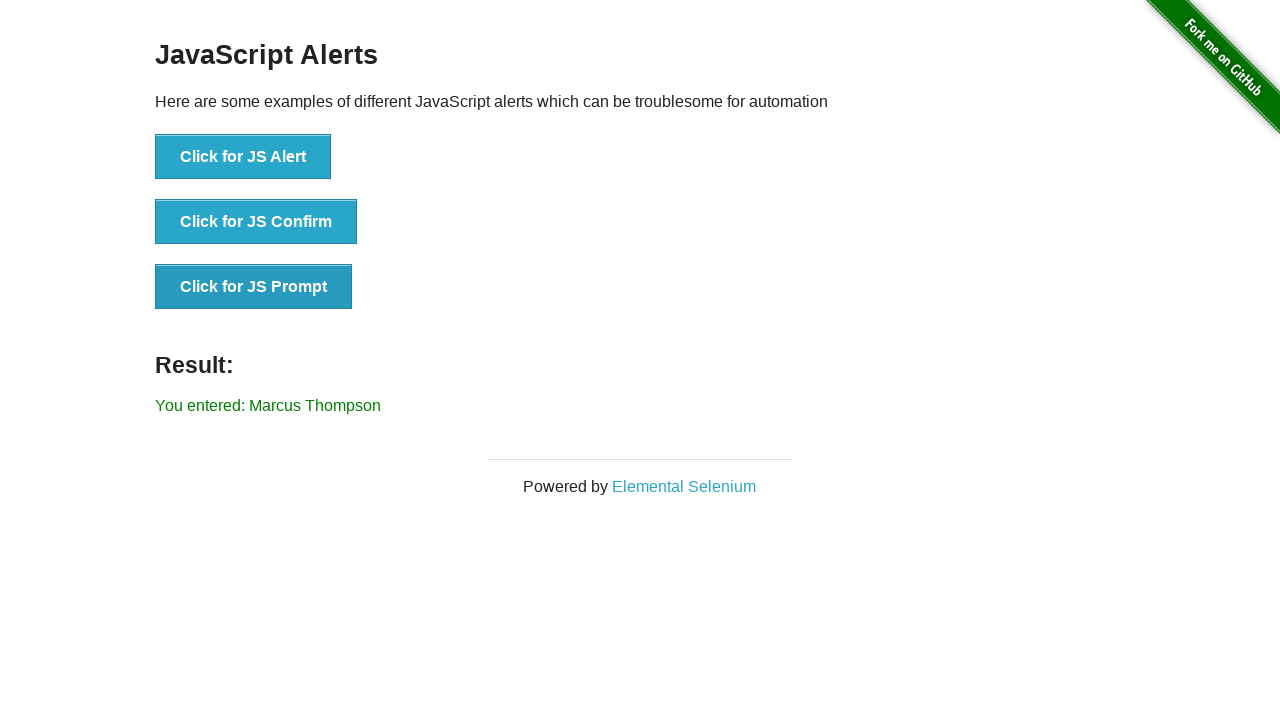

Result message element appeared with entered name
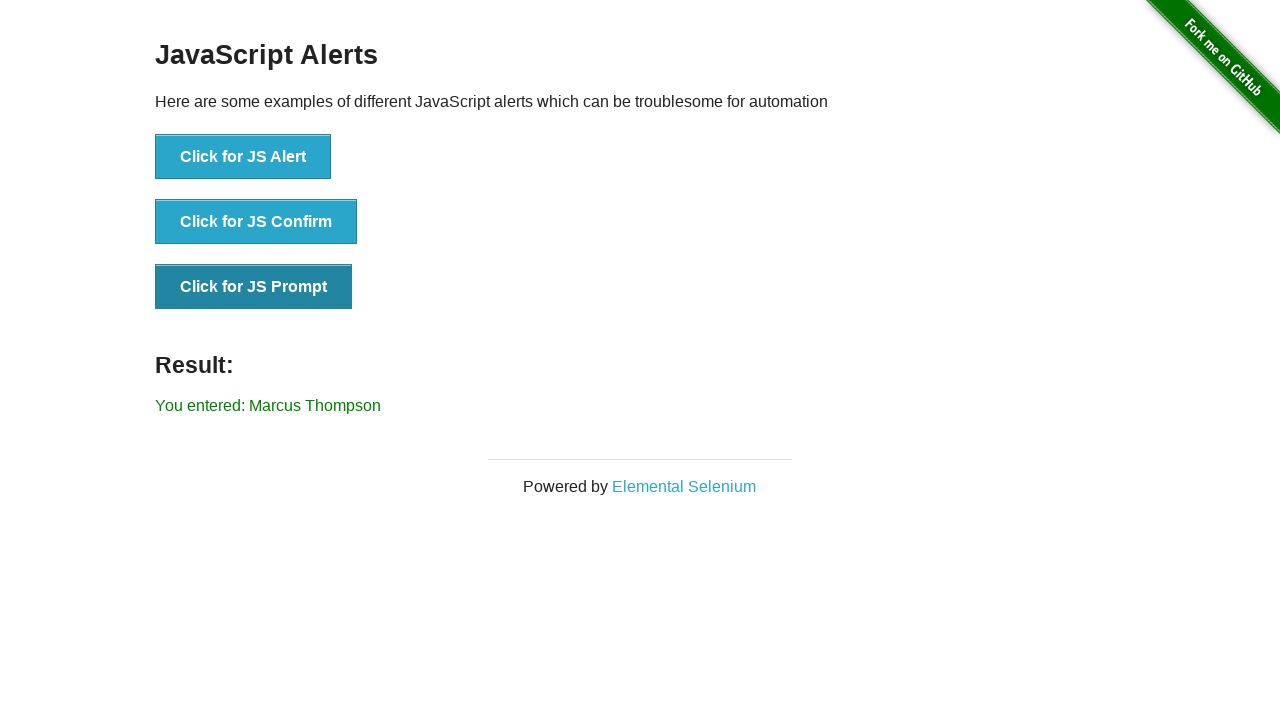

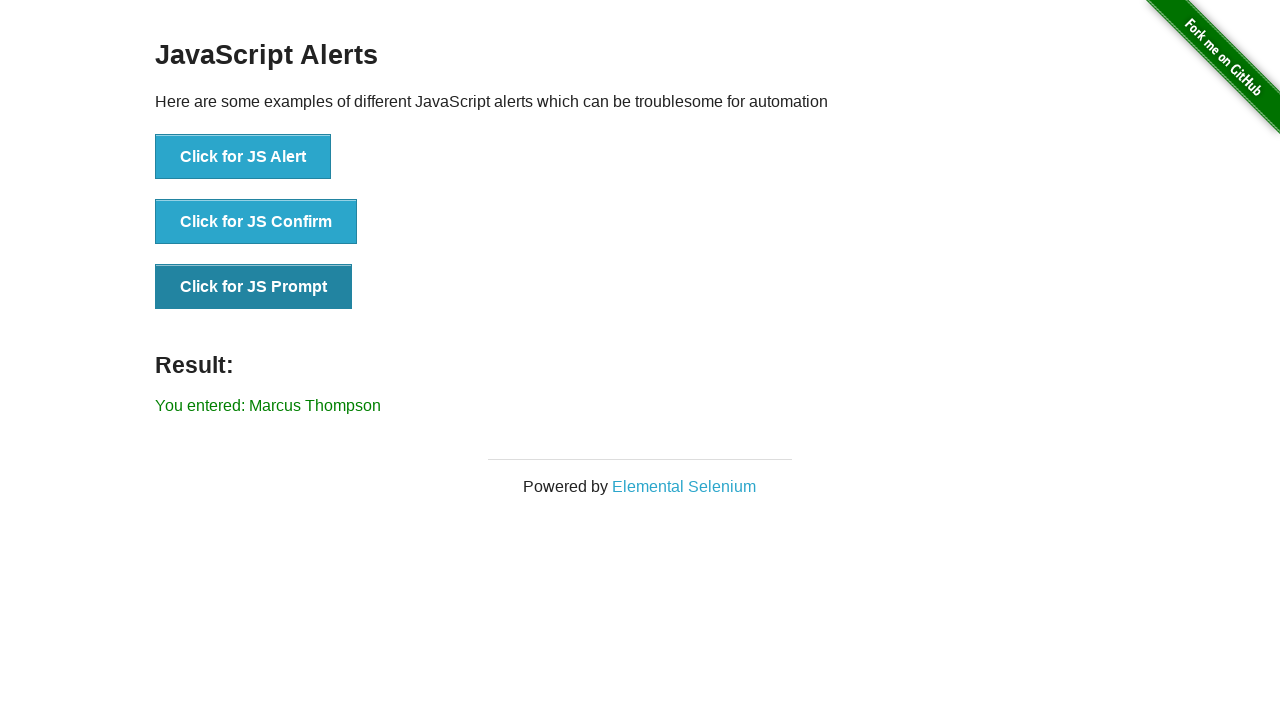